Tests filling in favorite films and serials on a multi-page form, then verifies the submitted data is displayed correctly

Starting URL: https://lm.skillbox.cc/qa_tester/module07/practice3/

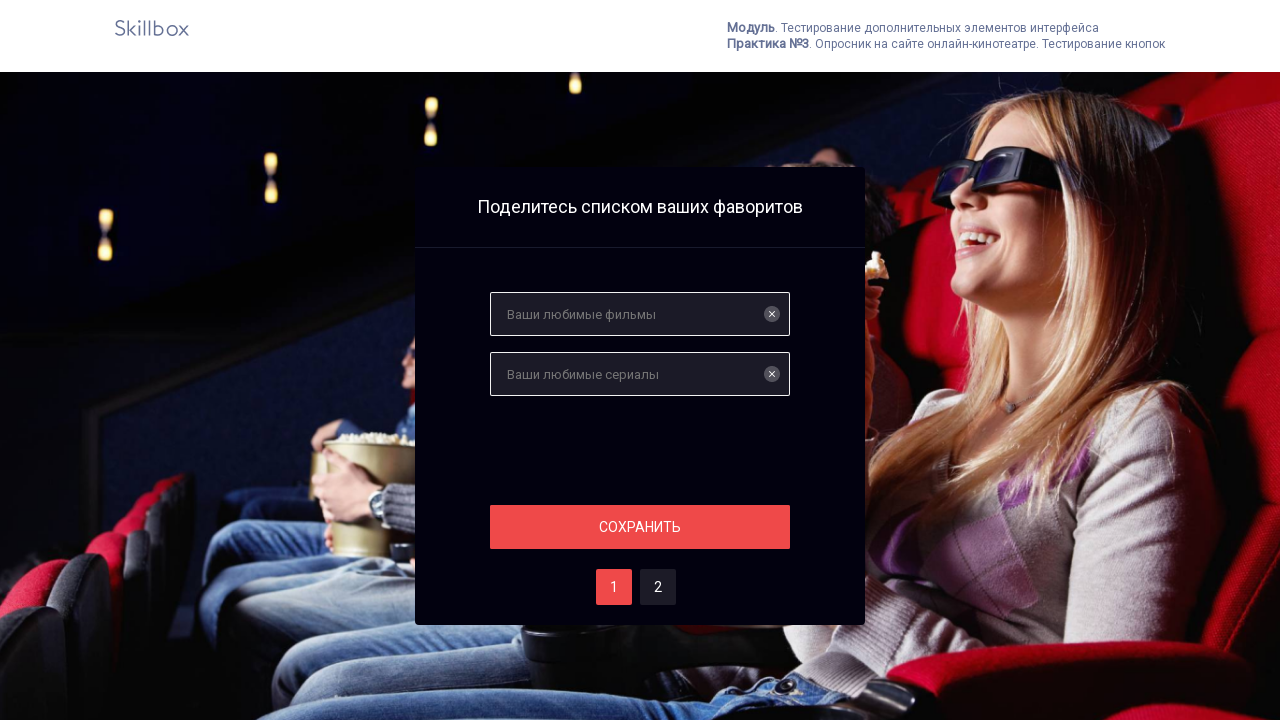

Filled favorite films field with 'Брат, Брат-2' on #films
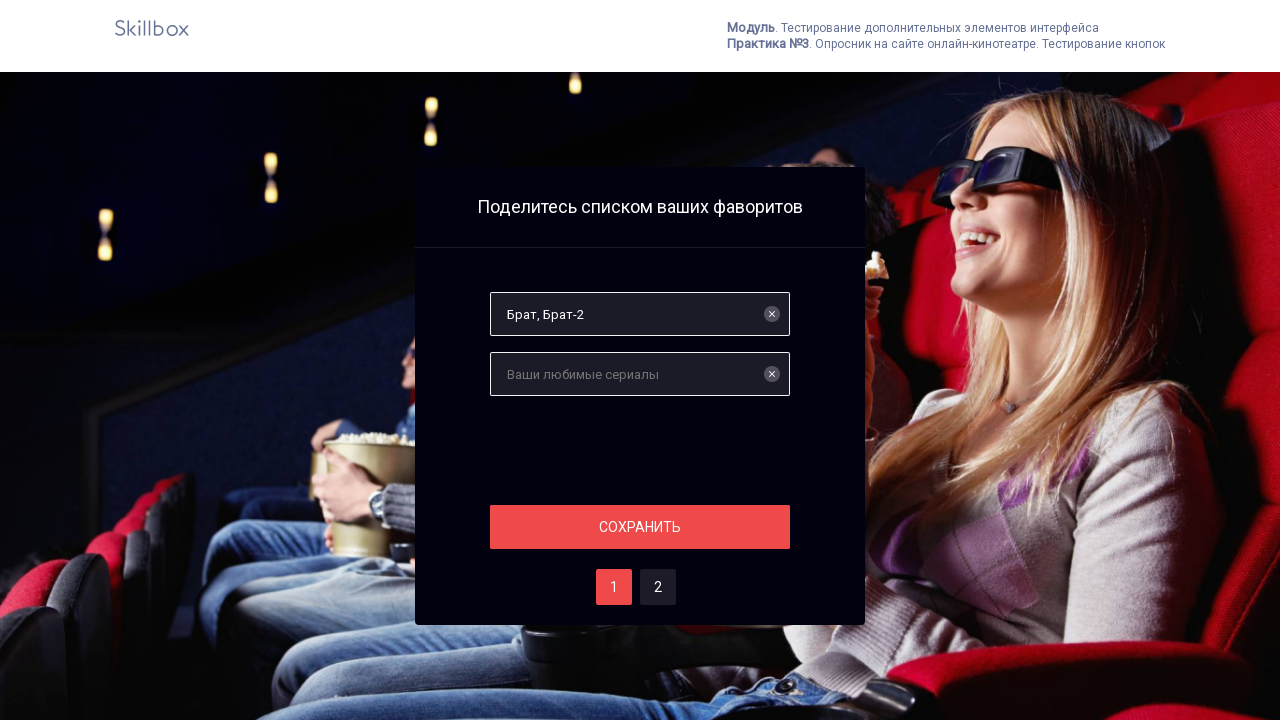

Filled favorite serials field with 'Игра престолов, Бестыжие, Шерлок' on #serials
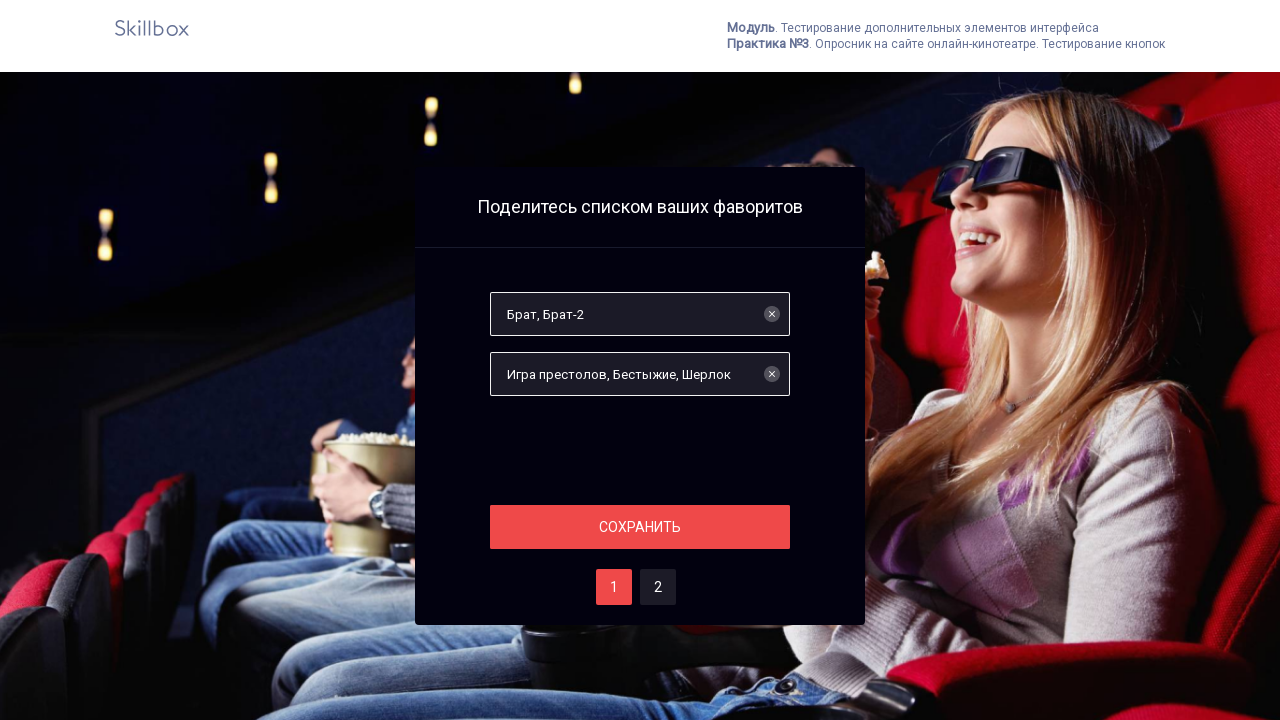

Clicked submit button on first page at (640, 527) on .section__button
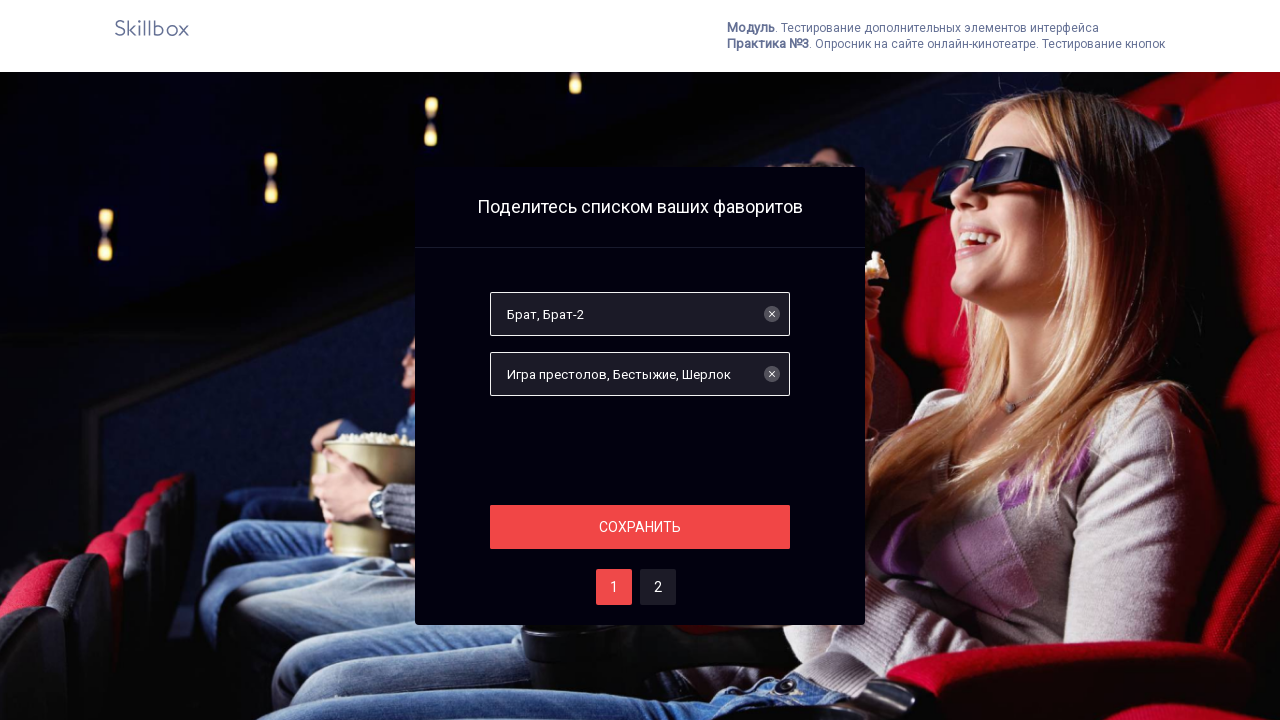

Navigated to page two at (658, 587) on #two
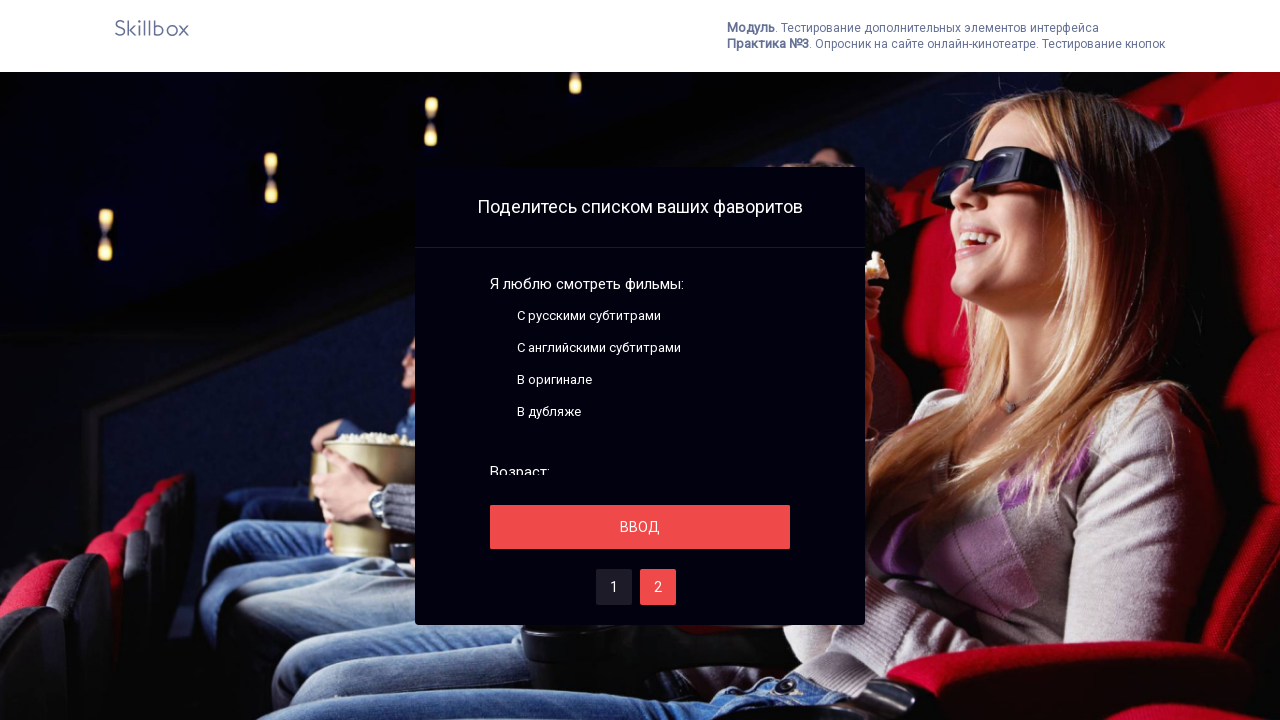

Clicked submit button on second page at (640, 527) on .section__button
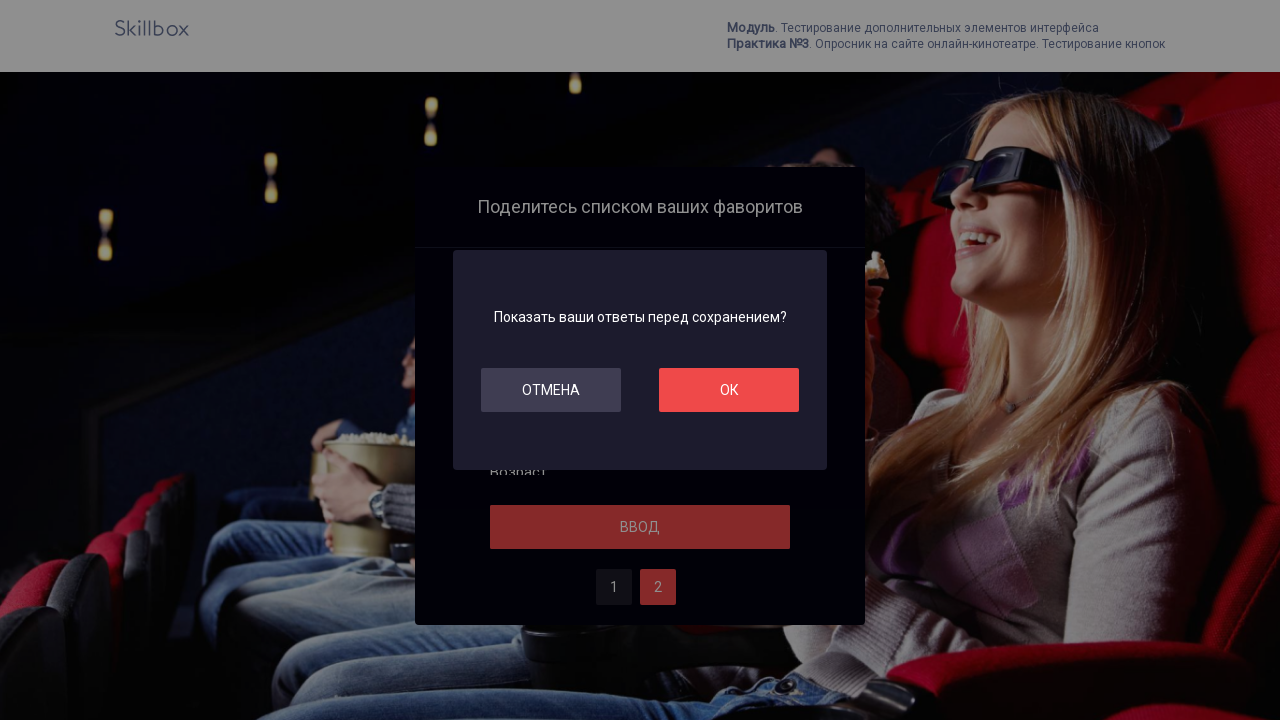

Clicked OK to confirm submission at (729, 390) on #ok
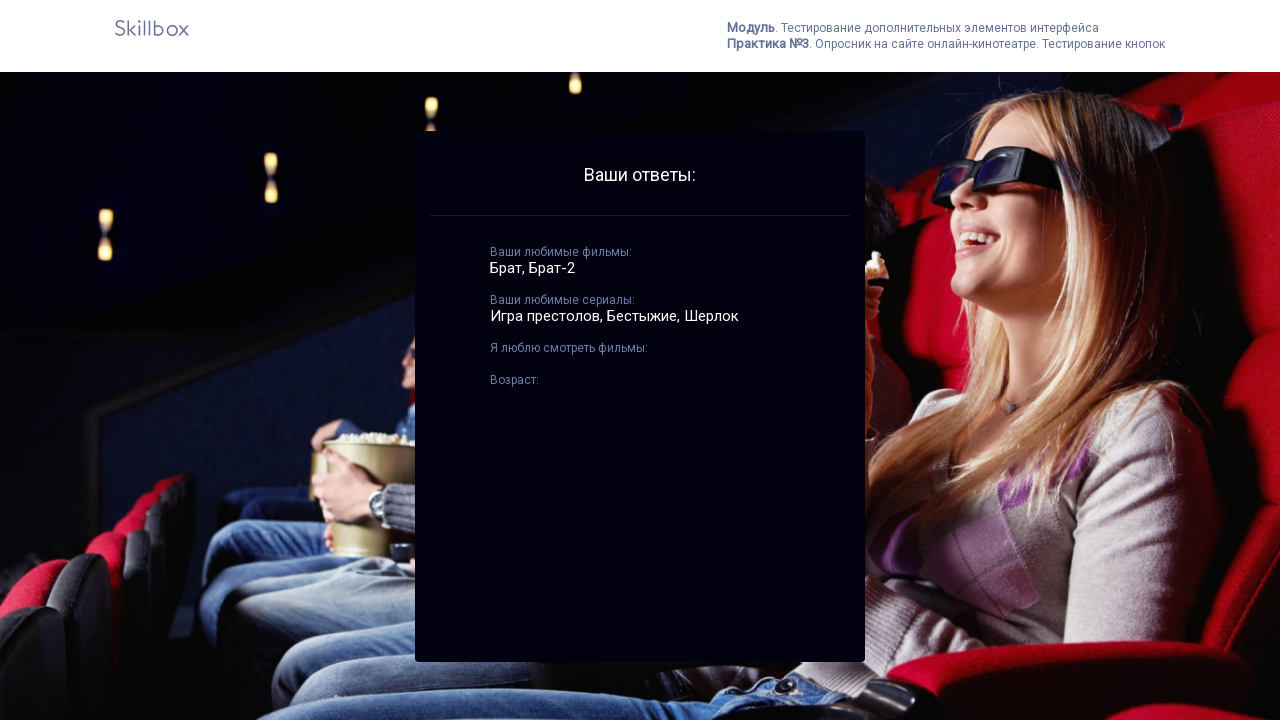

Waited for best films element to appear
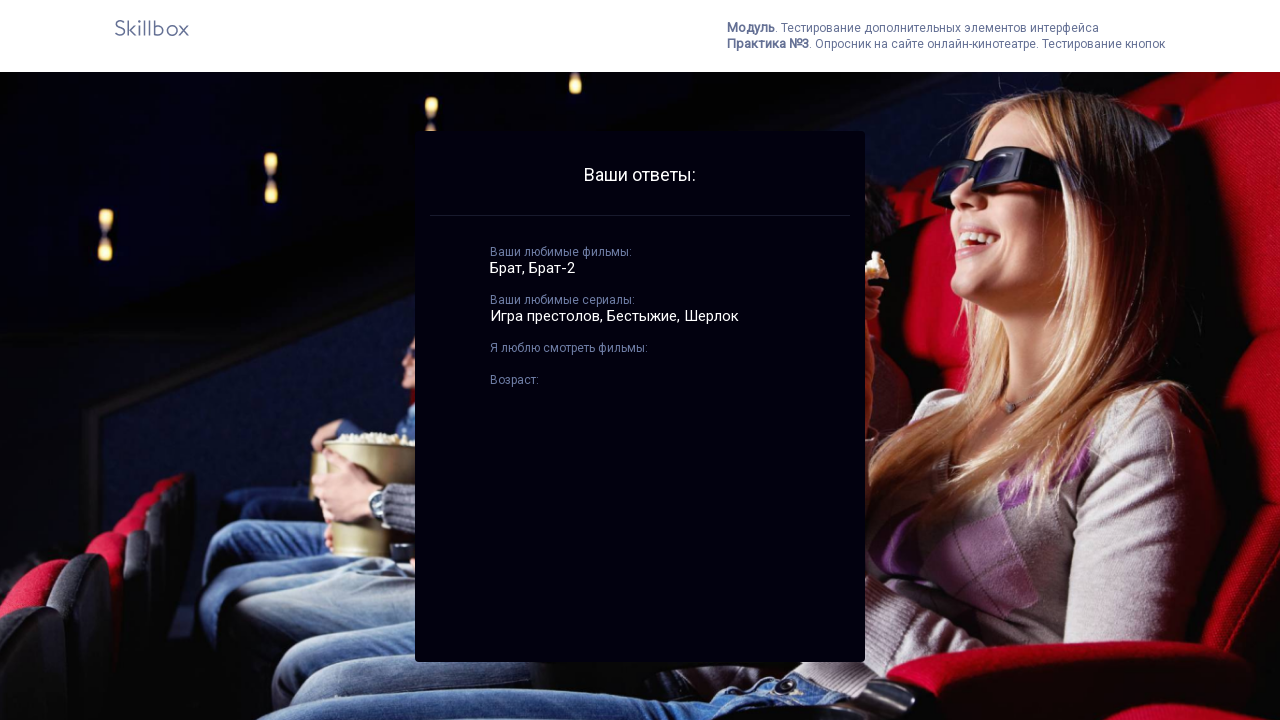

Waited for best serials element to appear
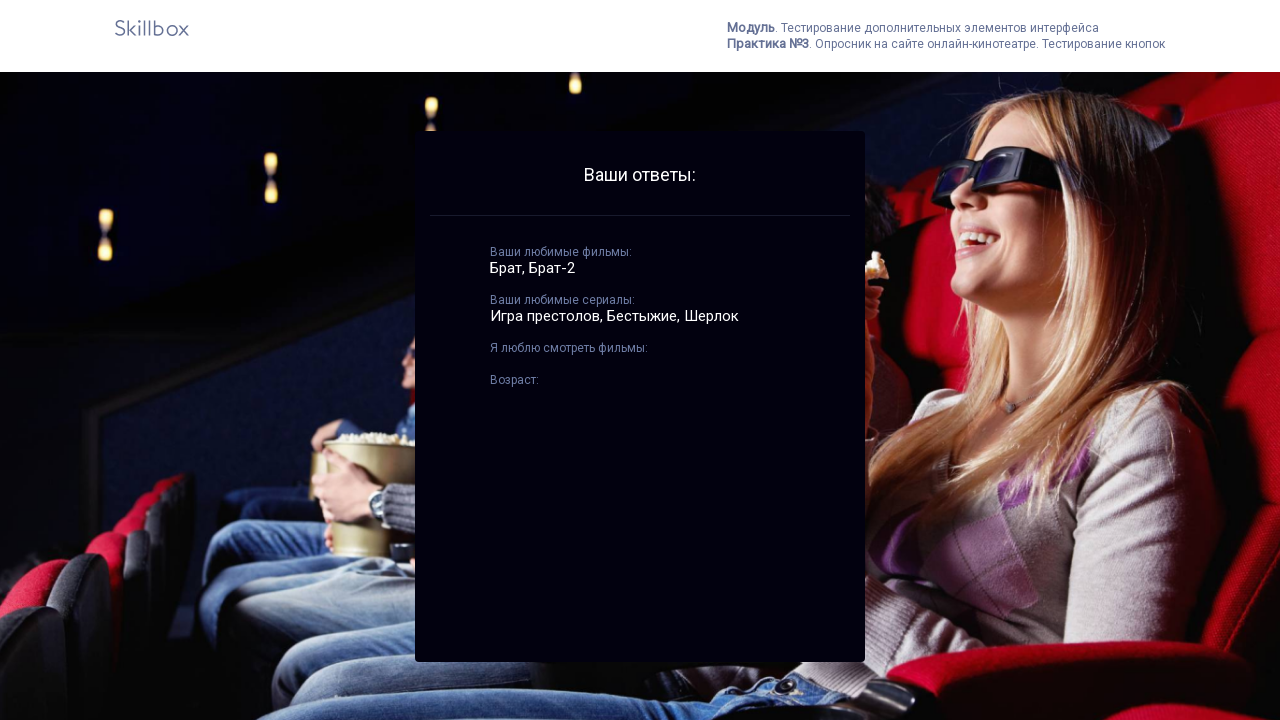

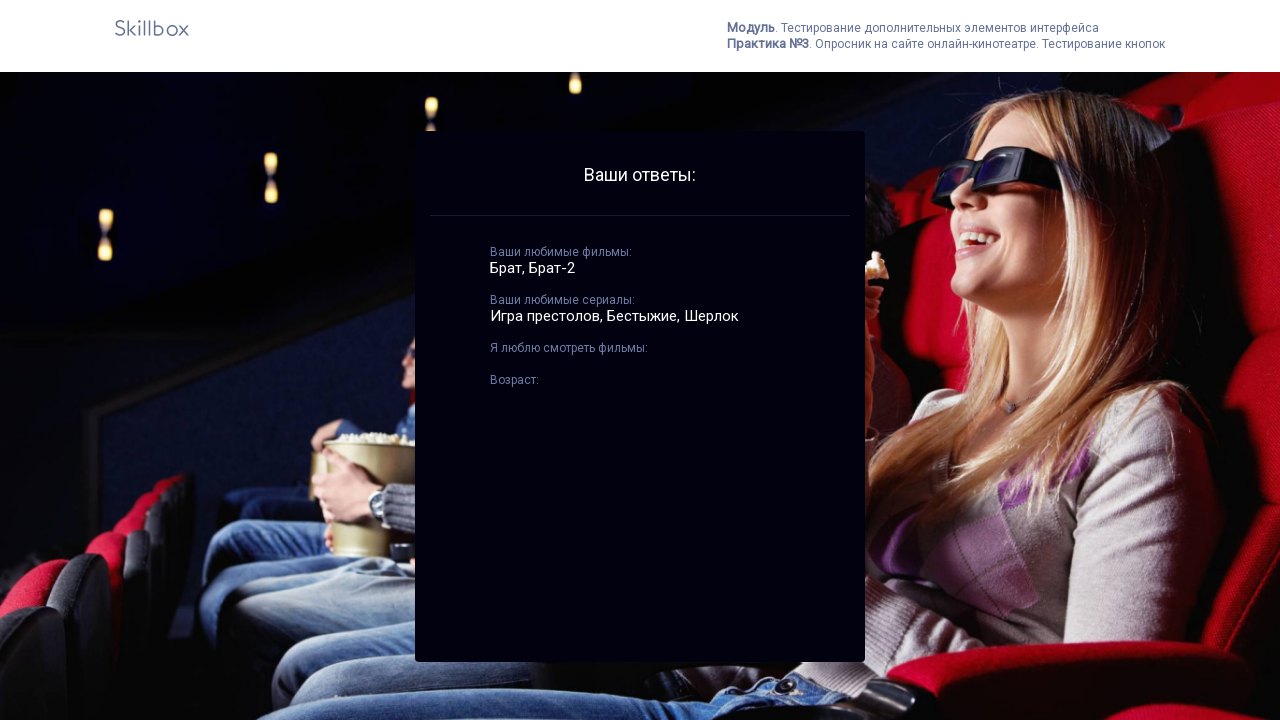